Tests the date picker by clearing the input field and entering a specific date

Starting URL: https://demoqa.com/date-picker

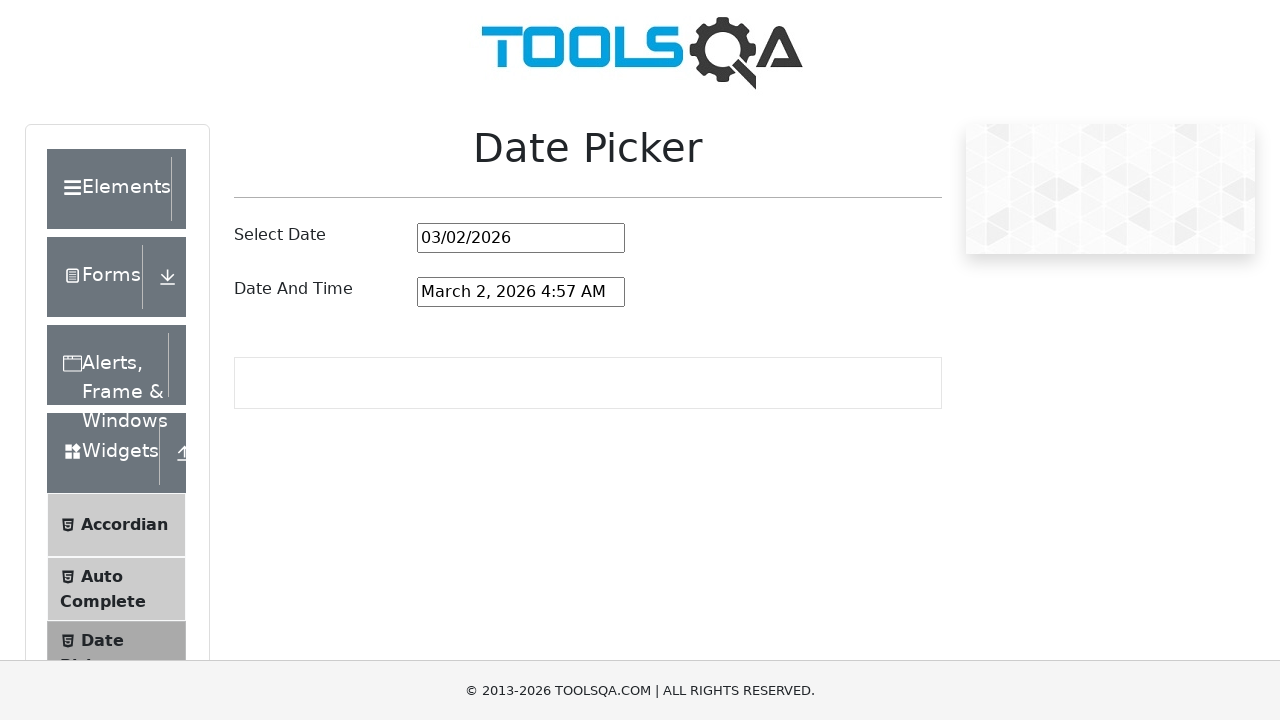

Cleared the date picker input field on #datePickerMonthYearInput
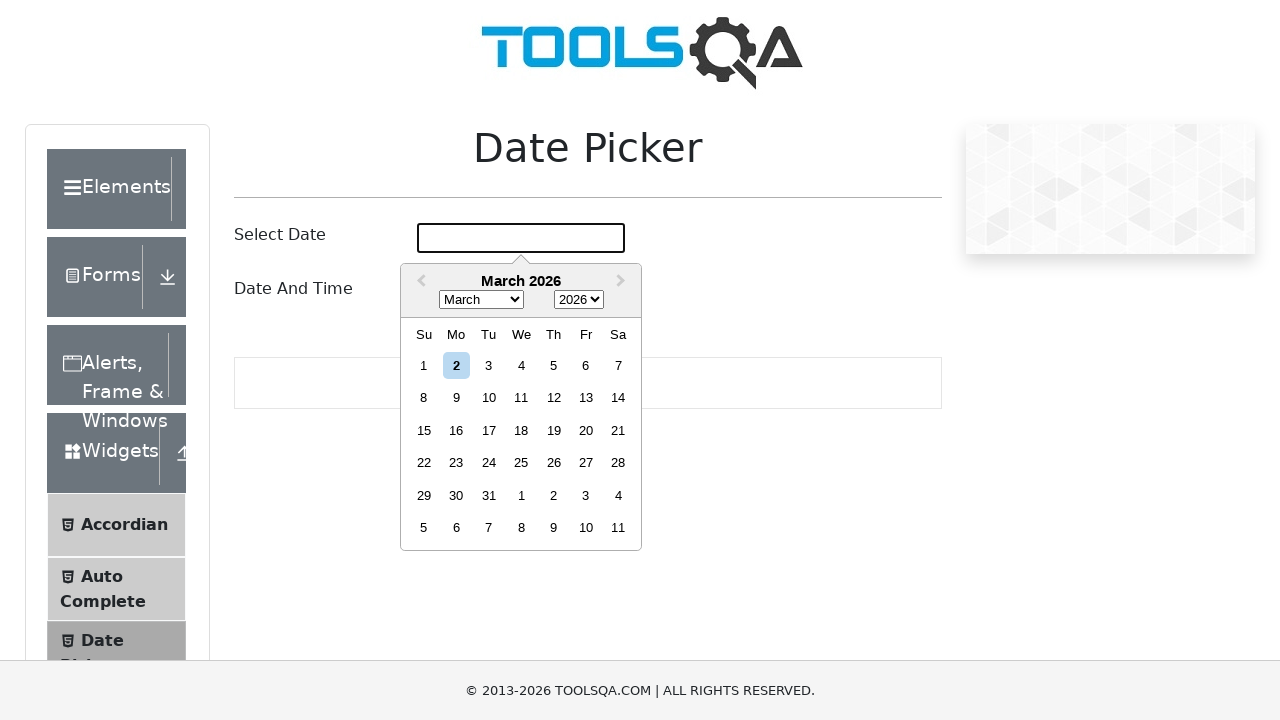

Filled date picker with date 05/08/1993 on #datePickerMonthYearInput
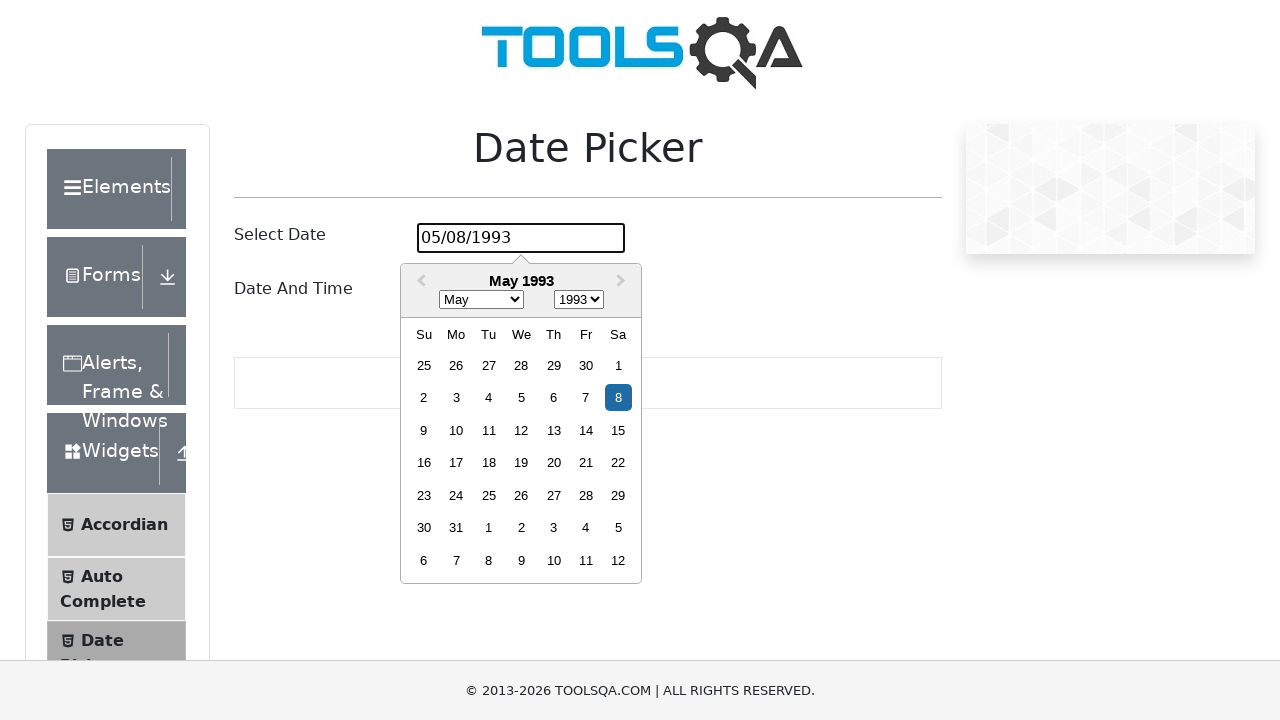

Pressed Enter to confirm the date selection on #datePickerMonthYearInput
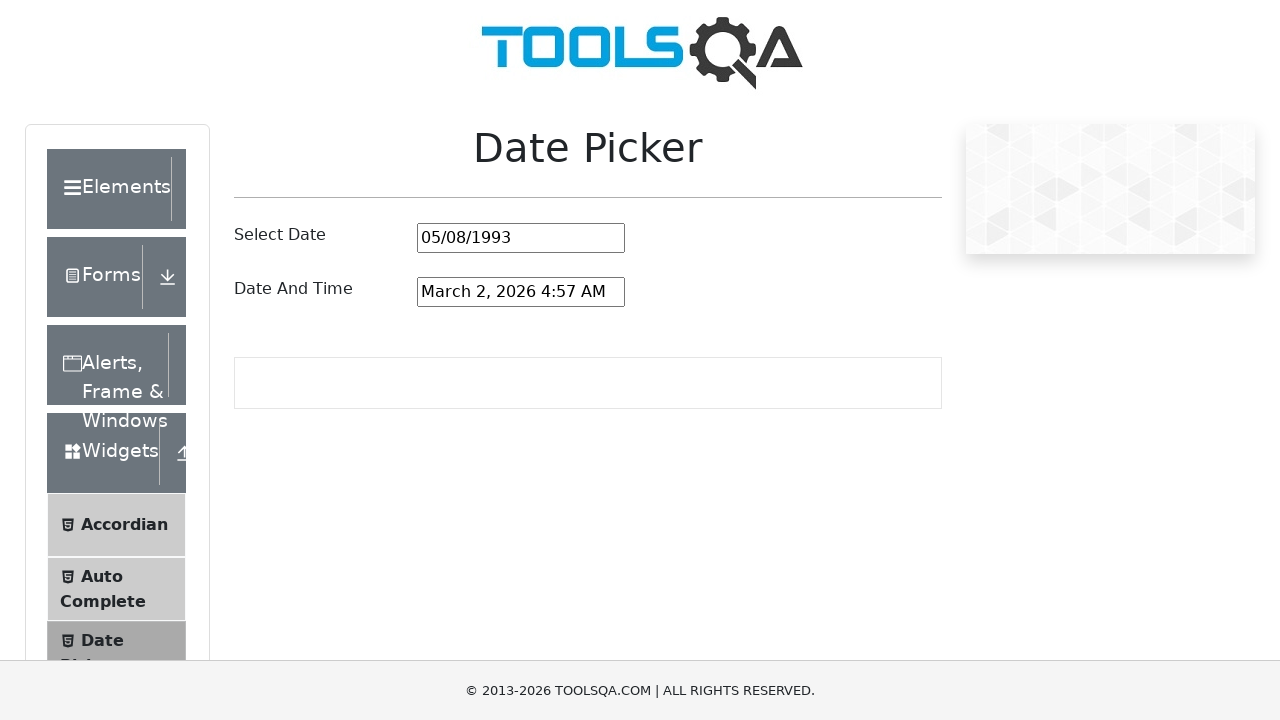

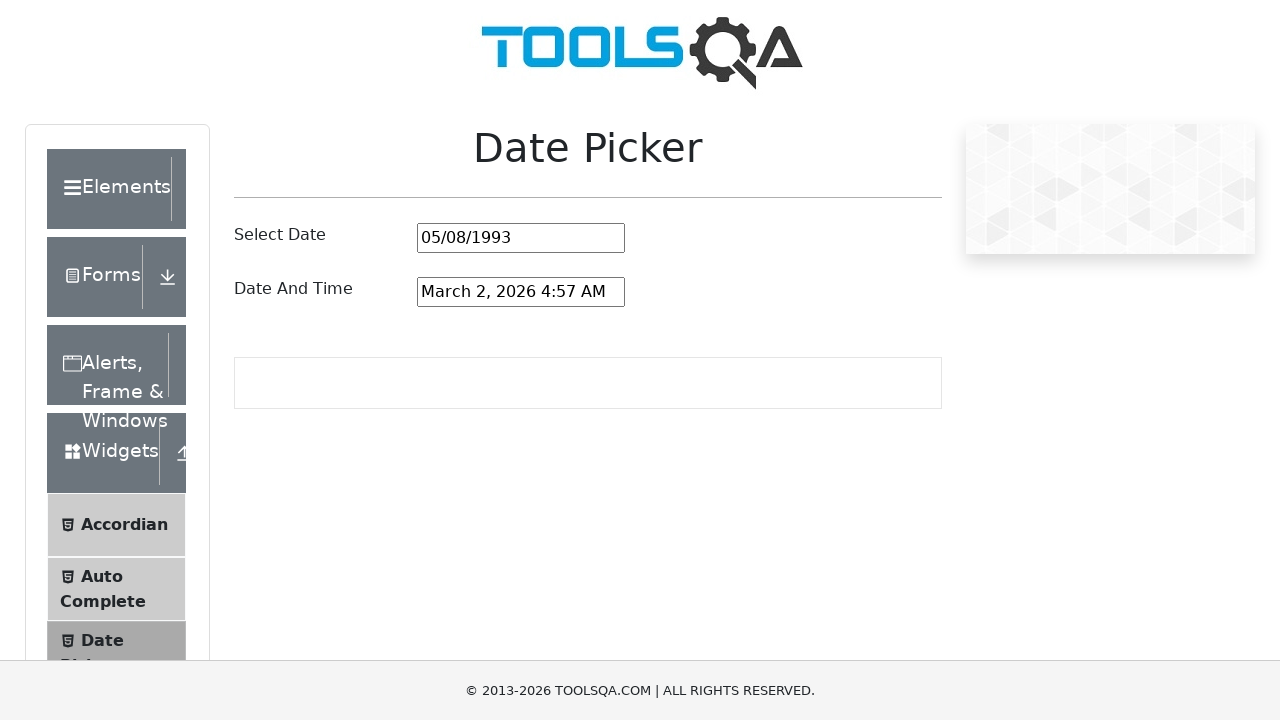